Tests the autosuggest dropdown functionality by typing a partial country name, selecting "India" from the suggestions, and verifying the selection was applied correctly.

Starting URL: https://rahulshettyacademy.com/dropdownsPractise/

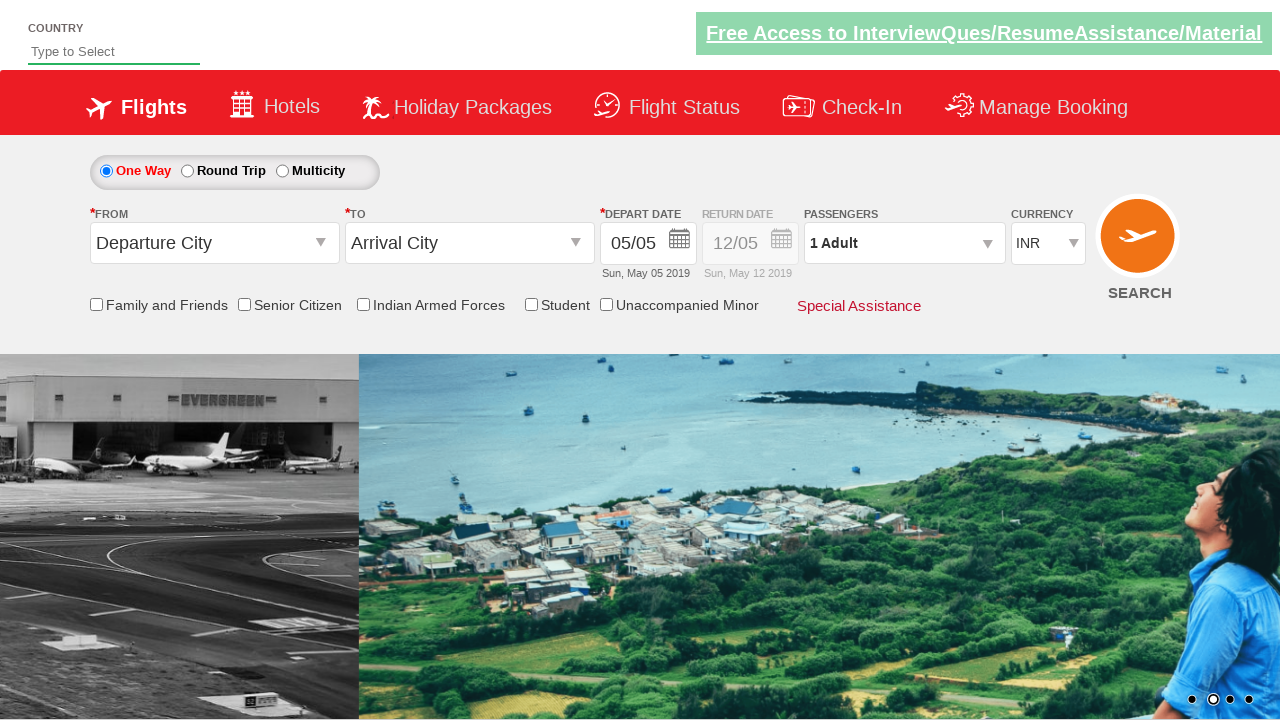

Set viewport size to 1920x1080
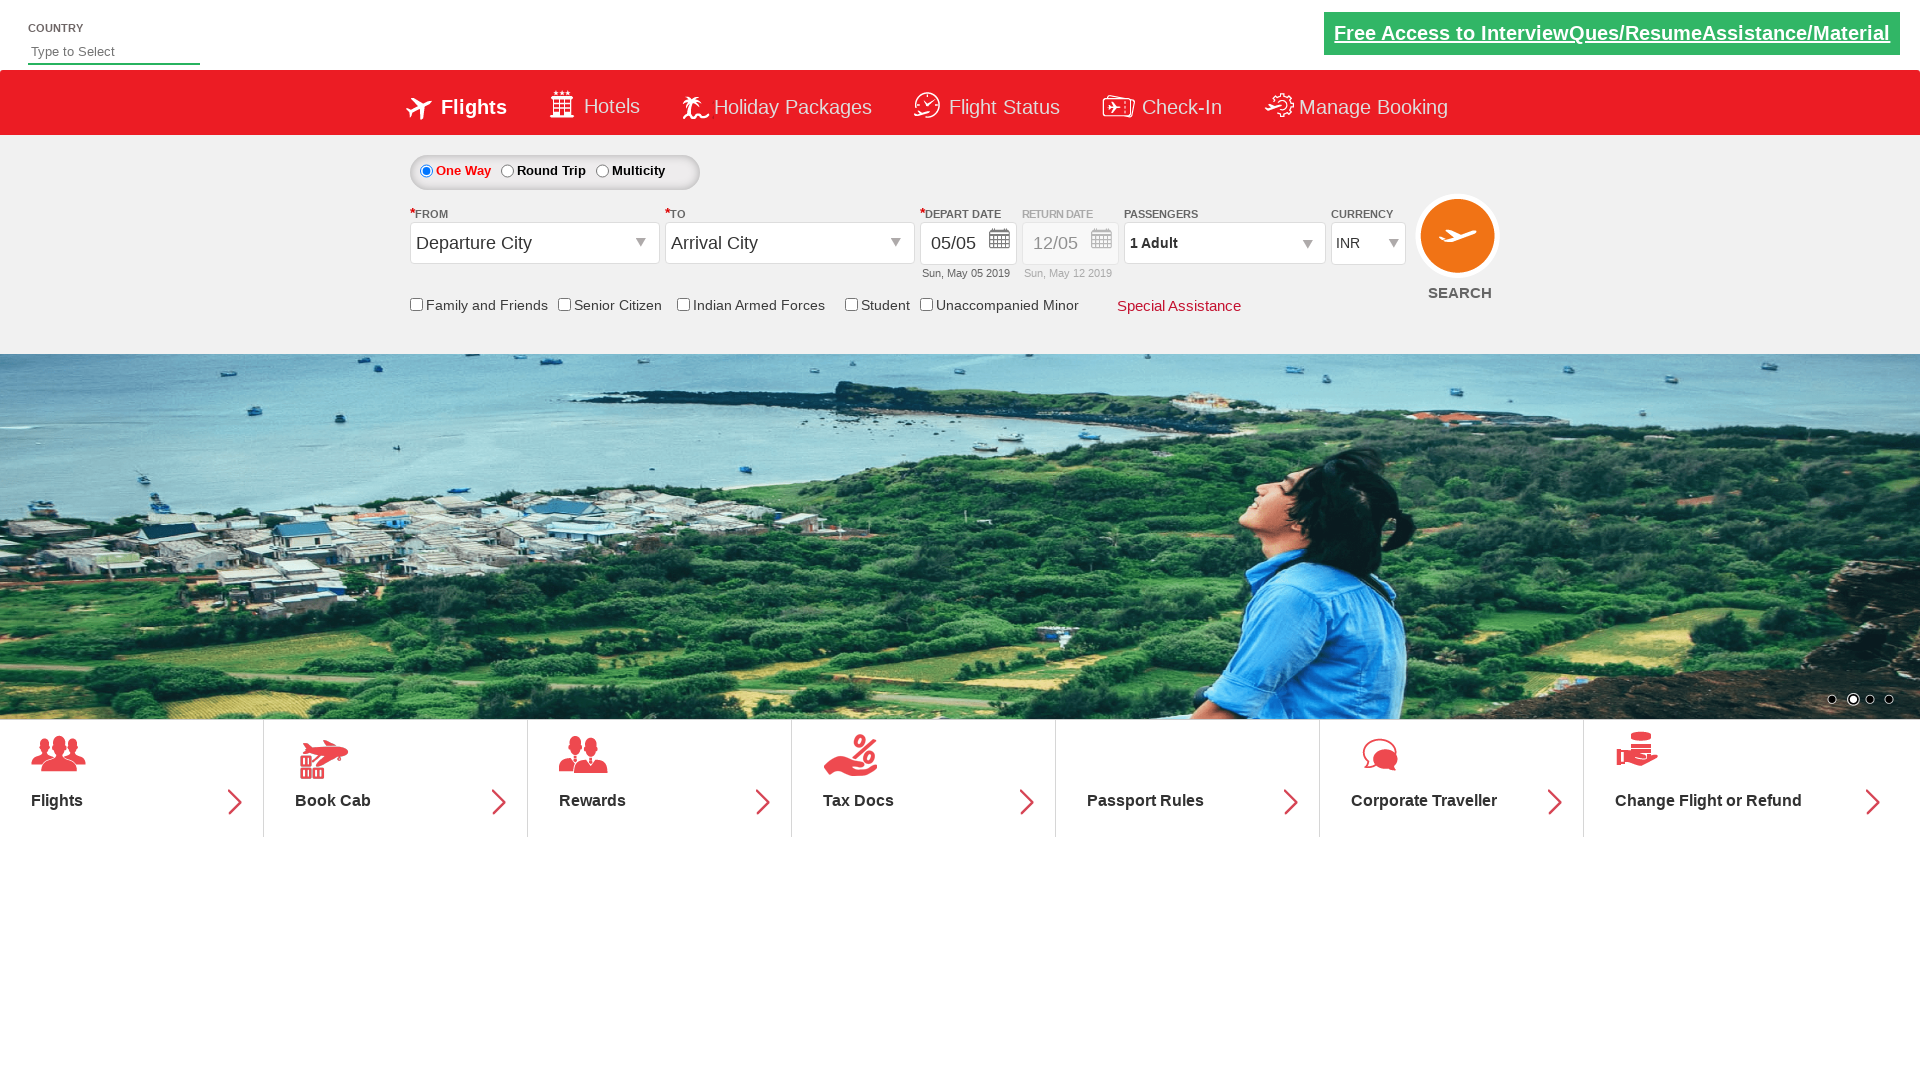

Typed 'ind' into autosuggest field on #autosuggest
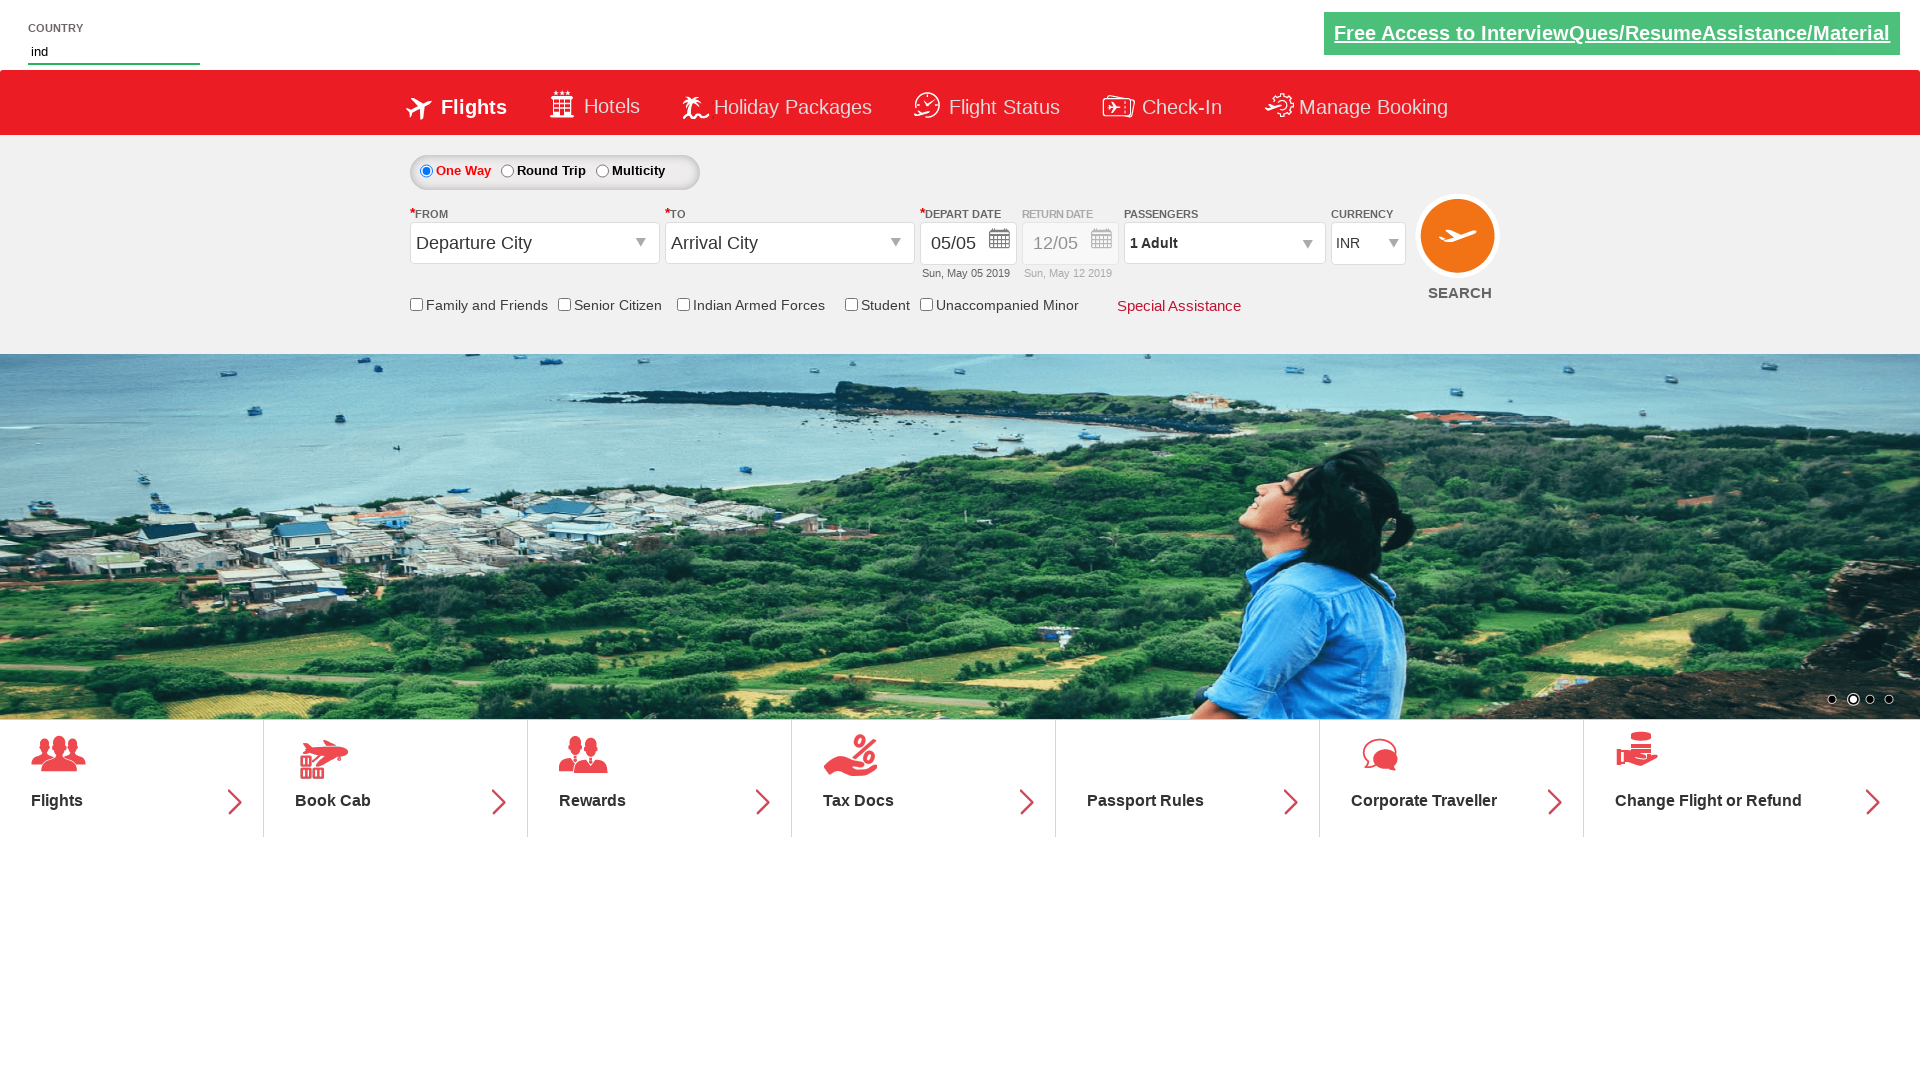

Autosuggest dropdown appeared with country suggestions
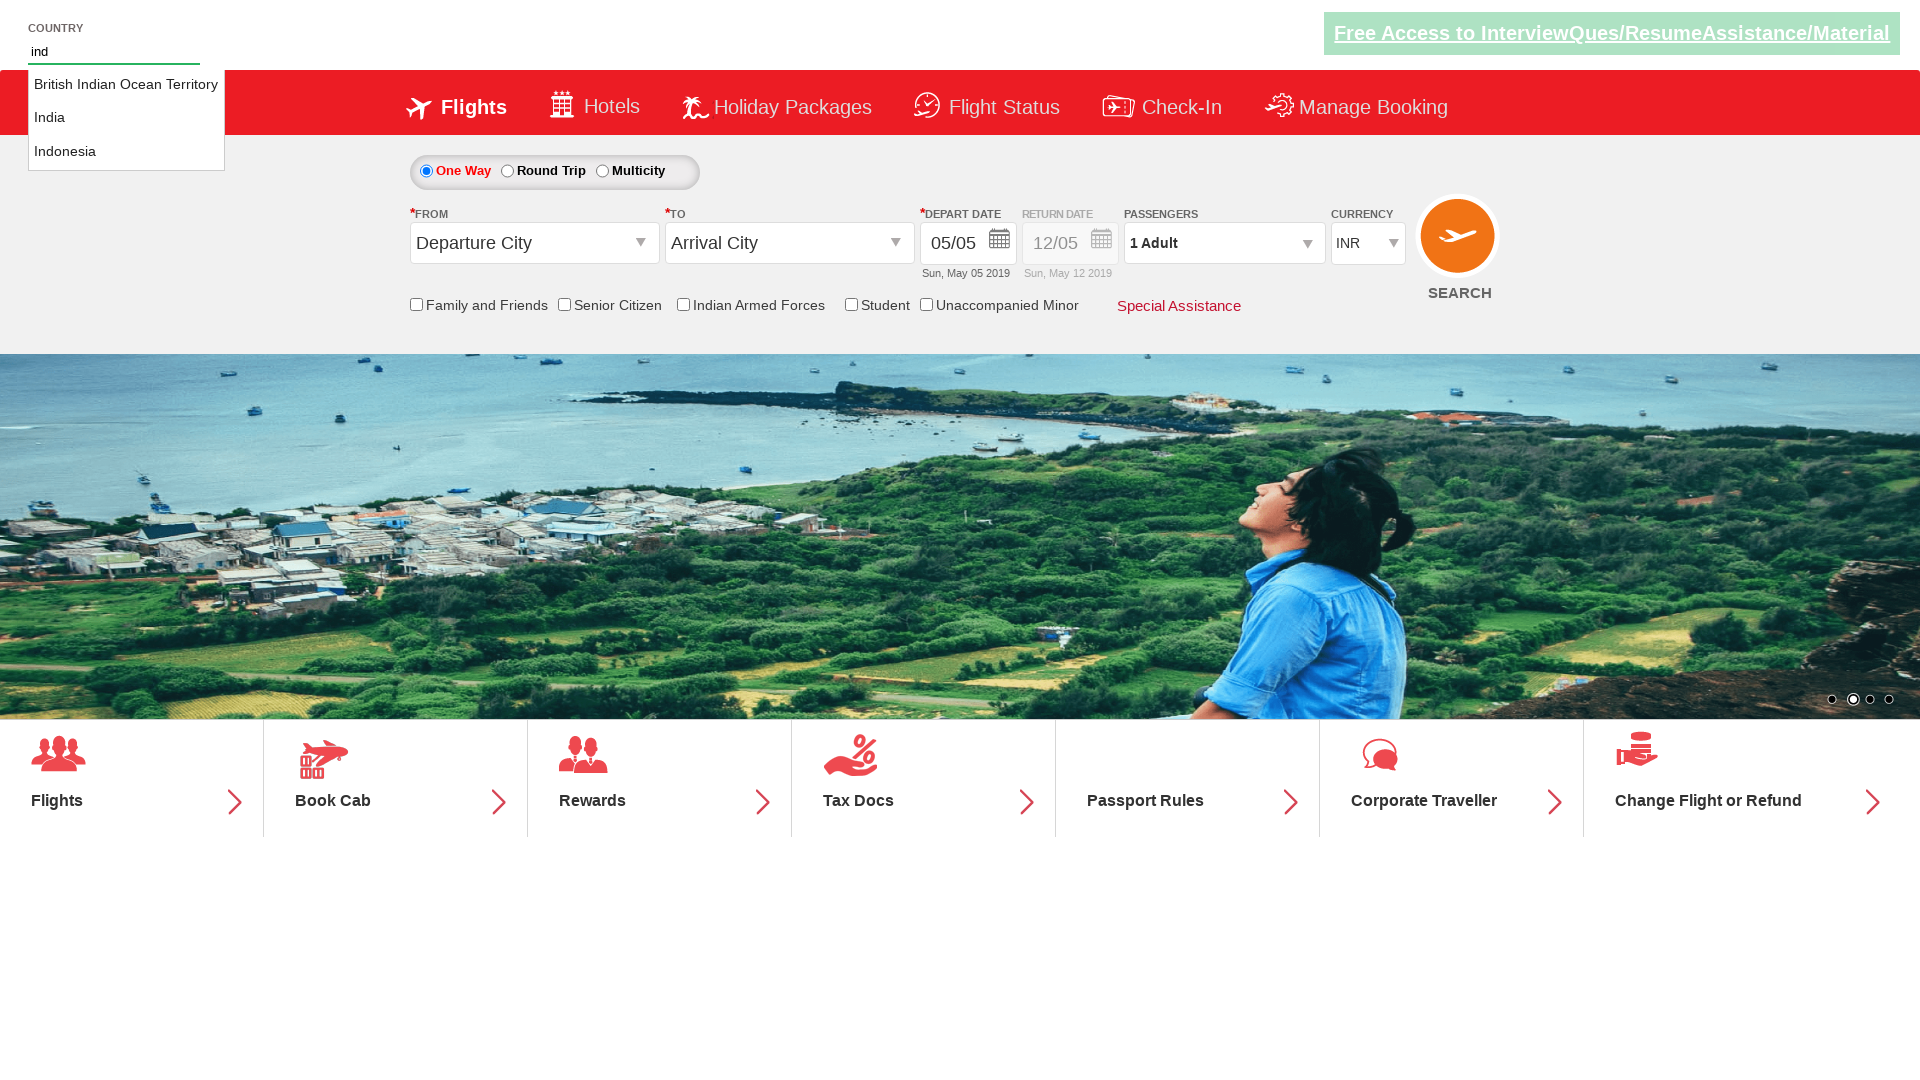

Found 3 country suggestions in dropdown
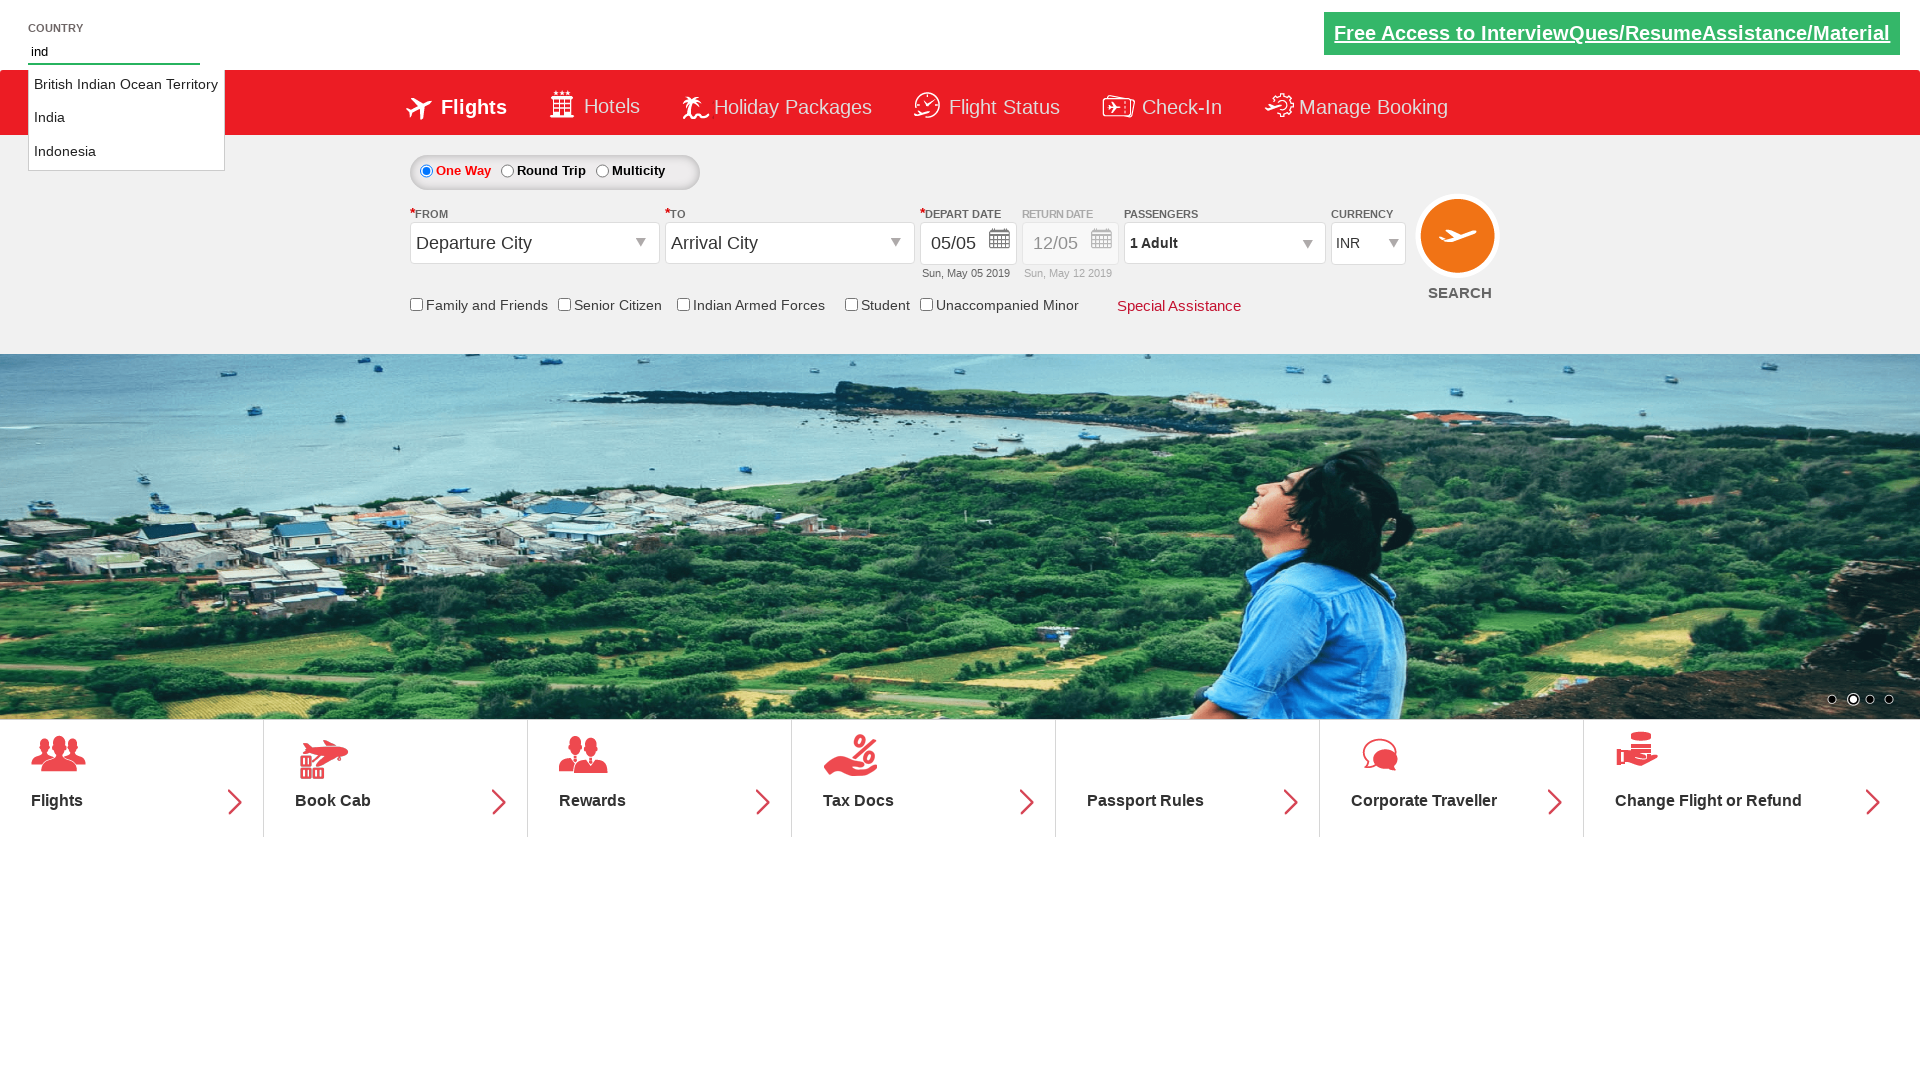

Selected 'India' from autosuggest dropdown at (126, 118) on li.ui-menu-item a >> nth=1
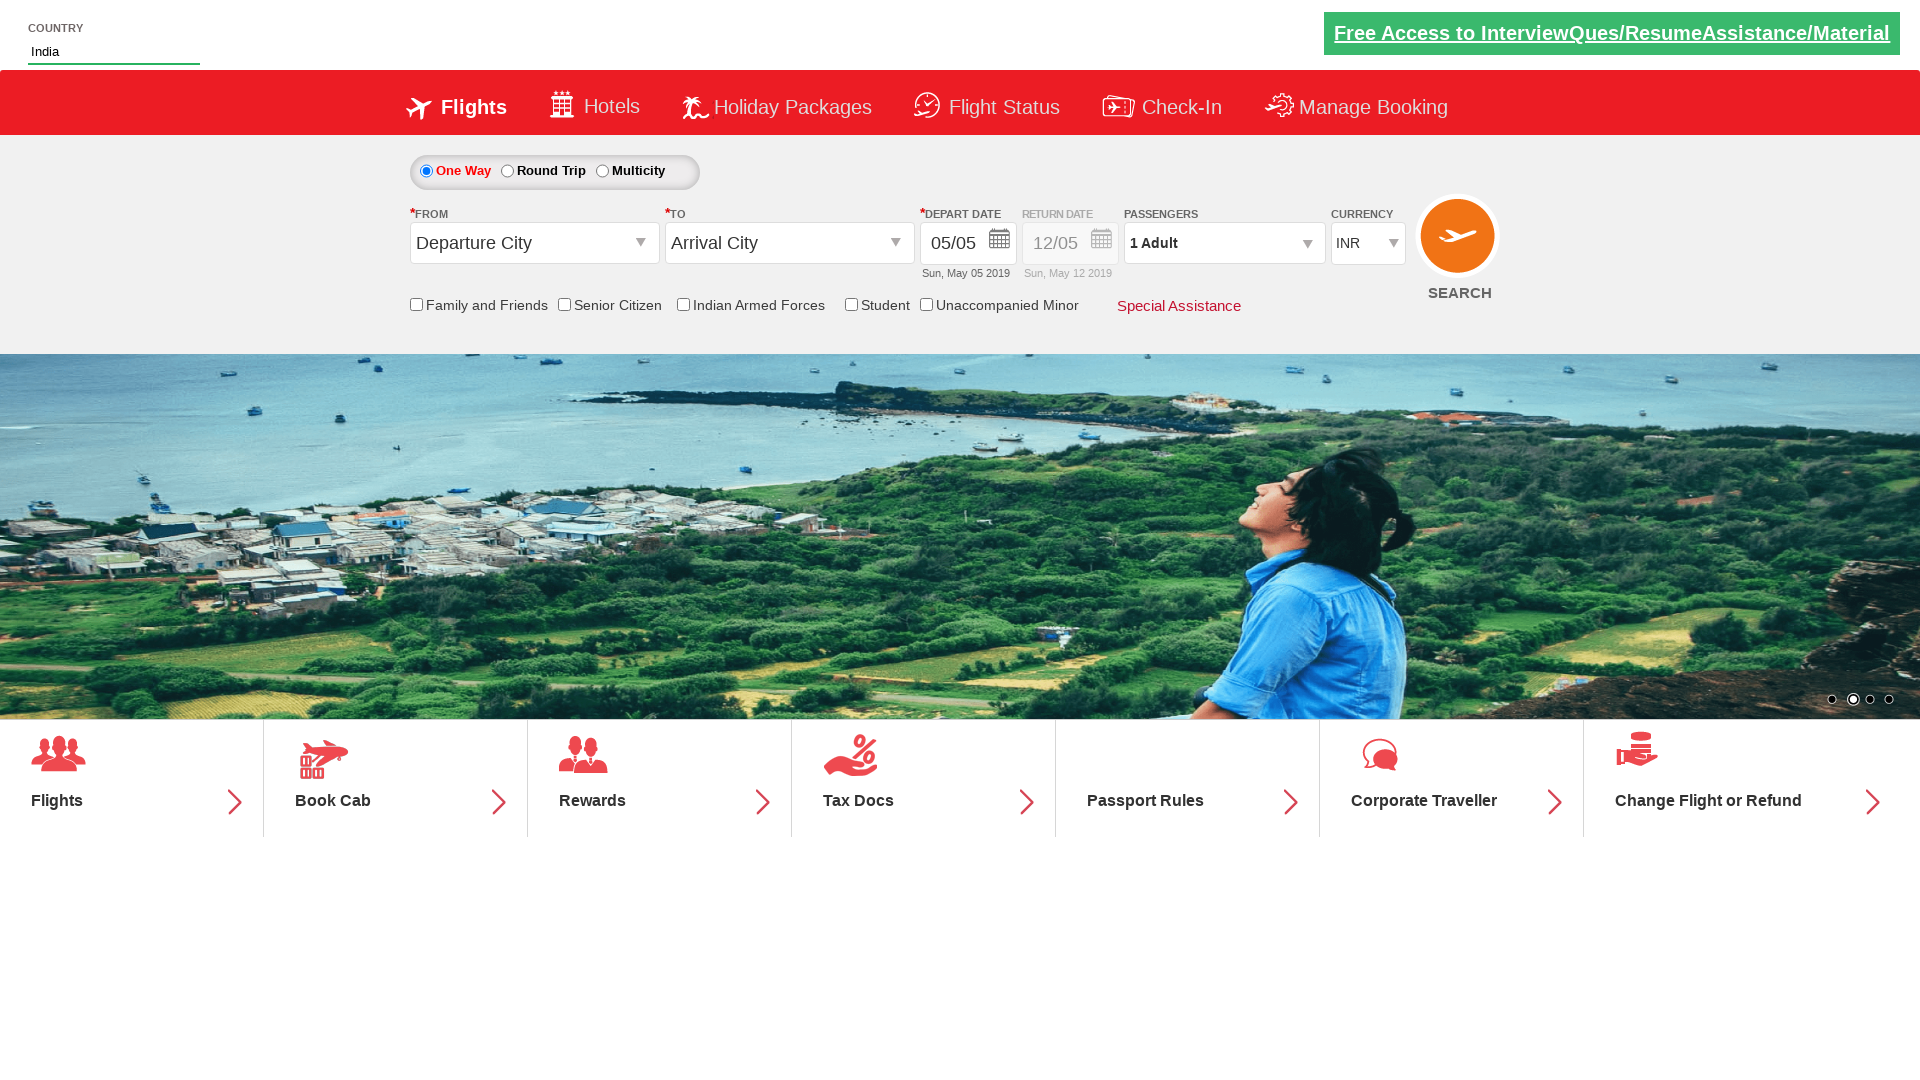

Verified autosuggest field contains 'India'
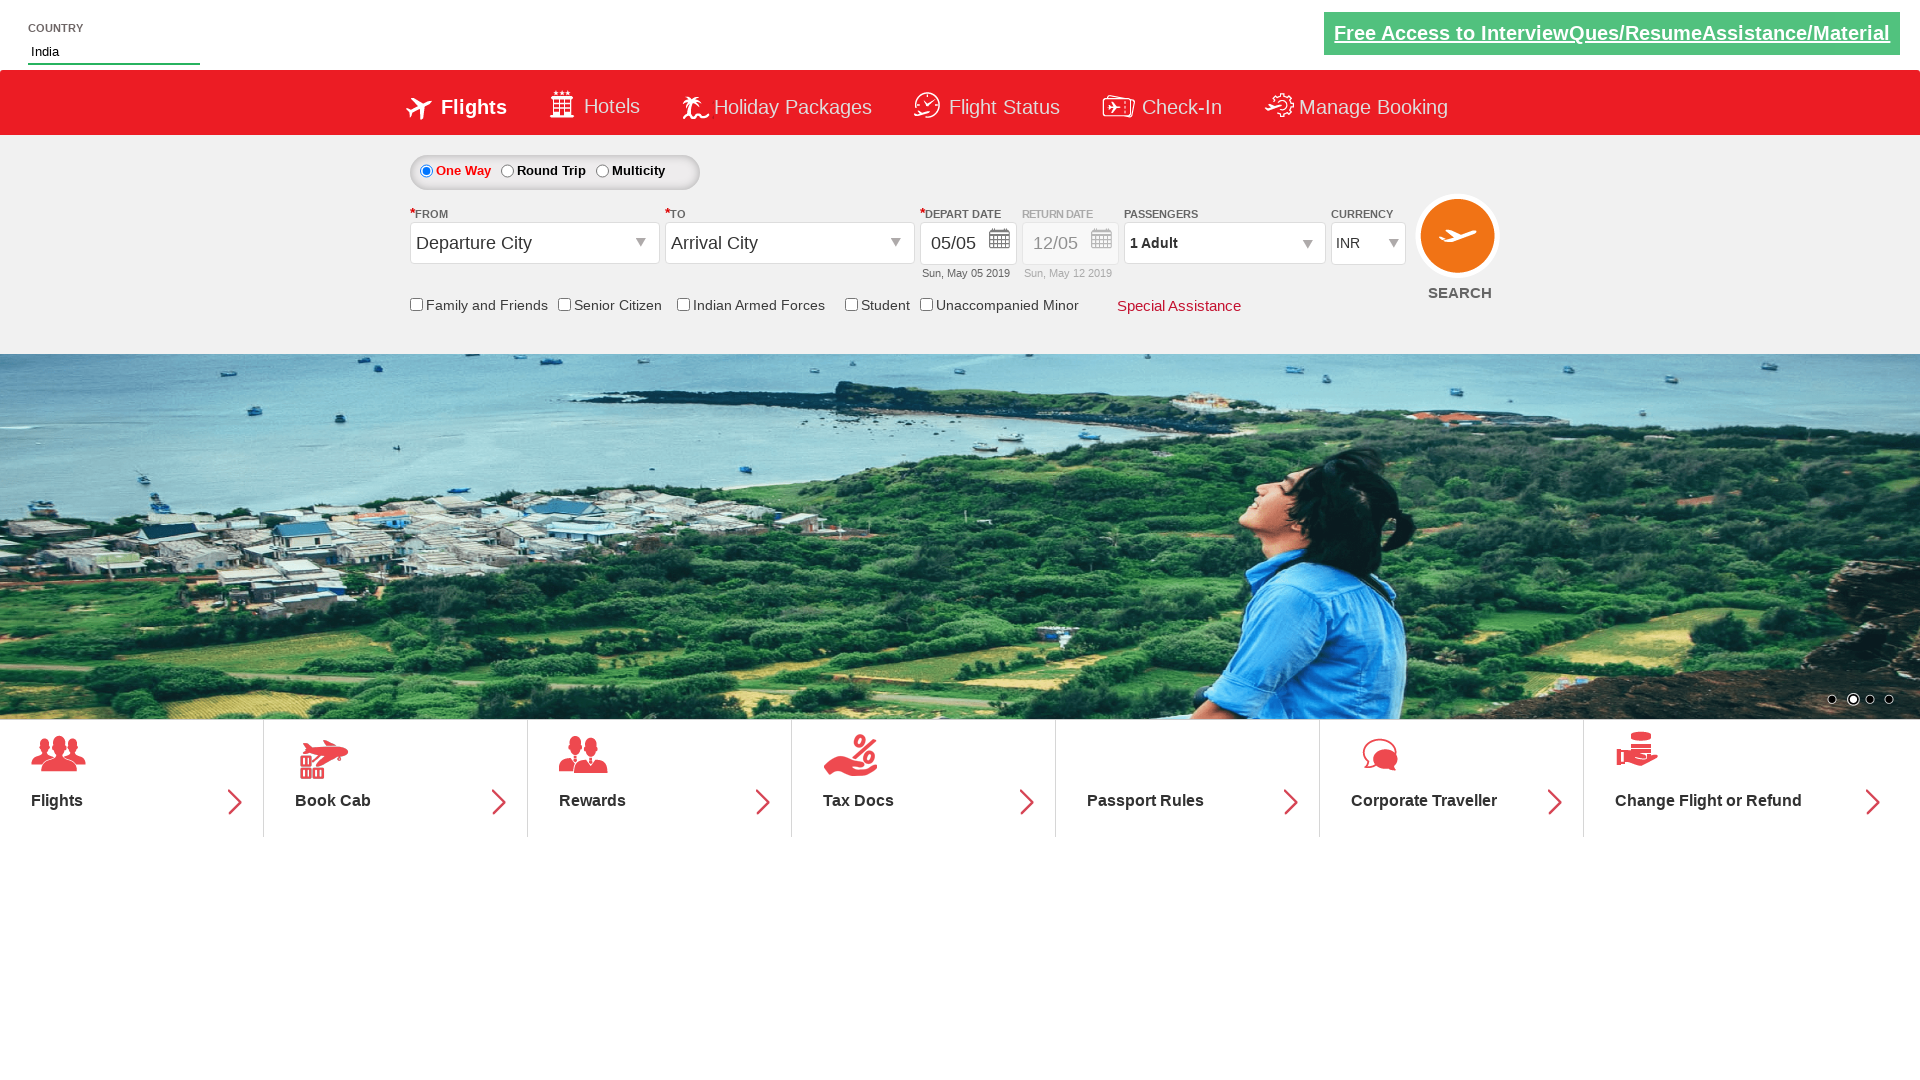

Retrieved friends and family checkbox label text
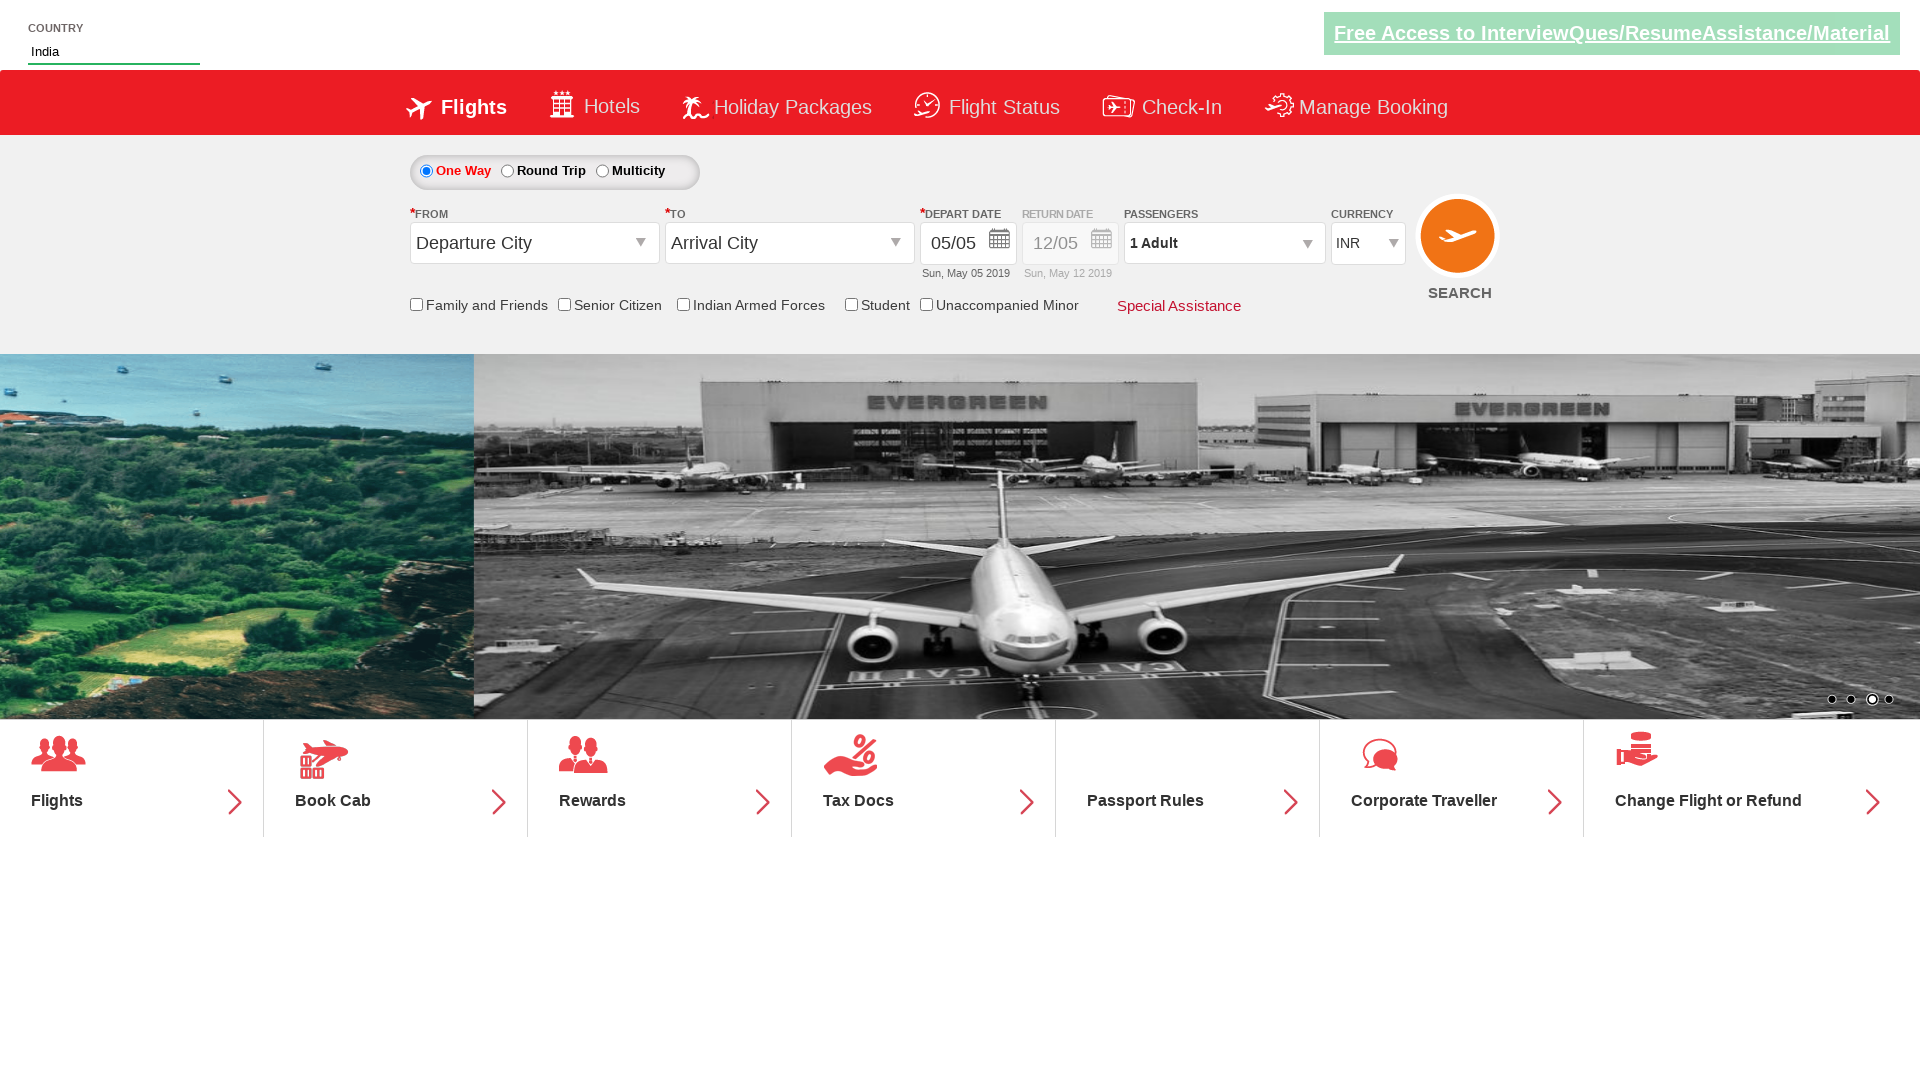

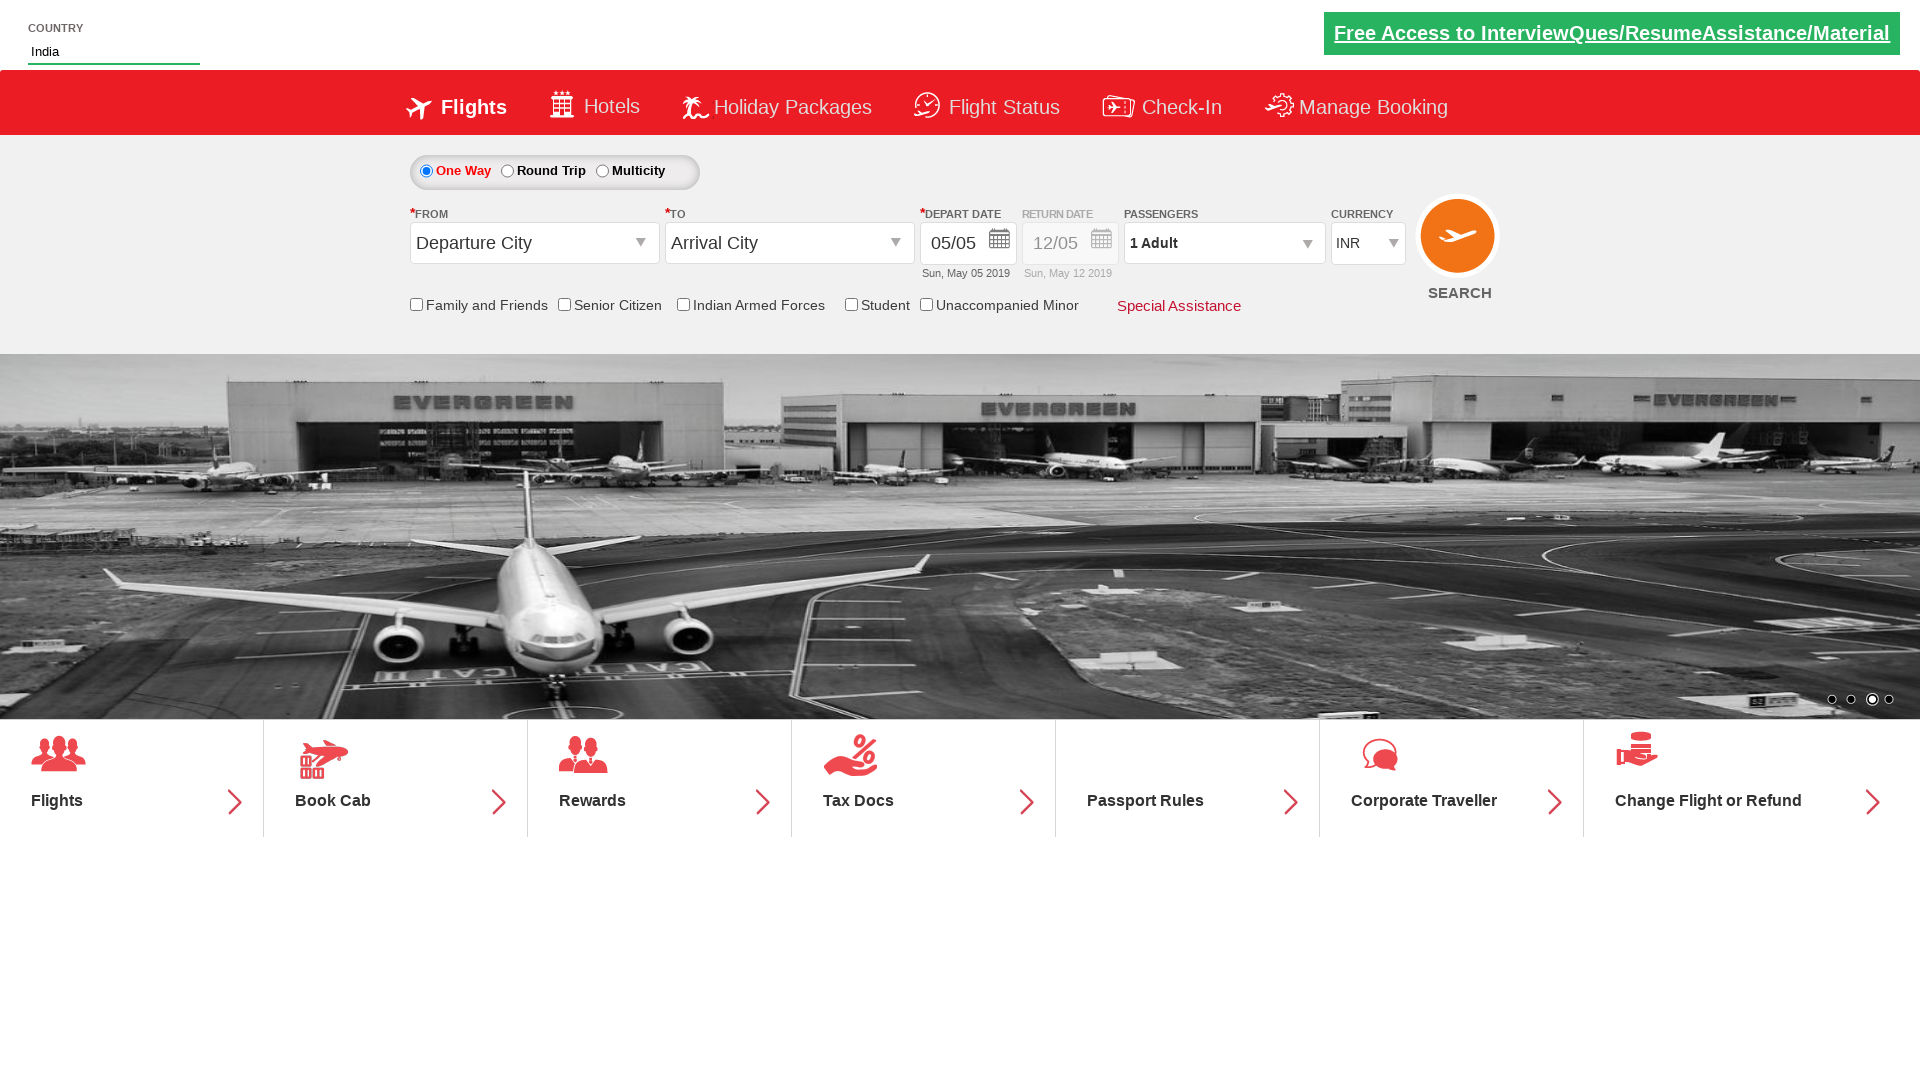